Navigates to GitHub homepage and clicks on the Pricing link to view pricing information

Starting URL: https://github.com

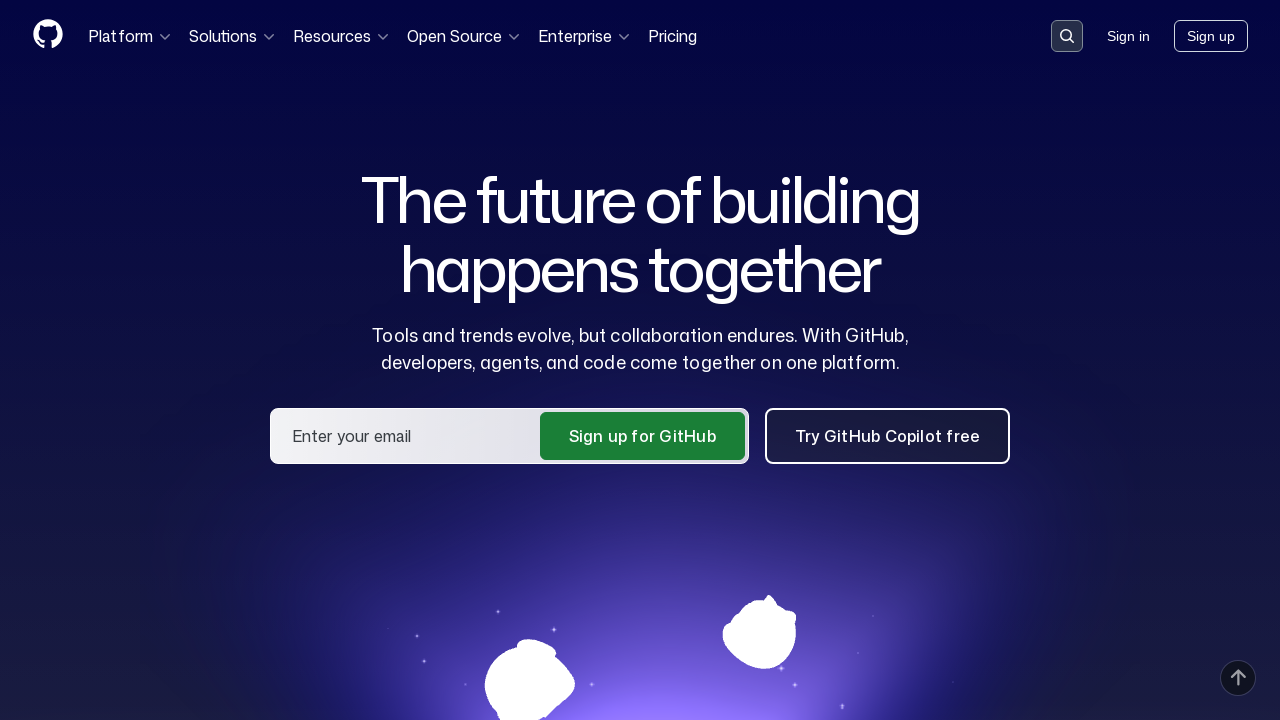

Navigated to GitHub homepage
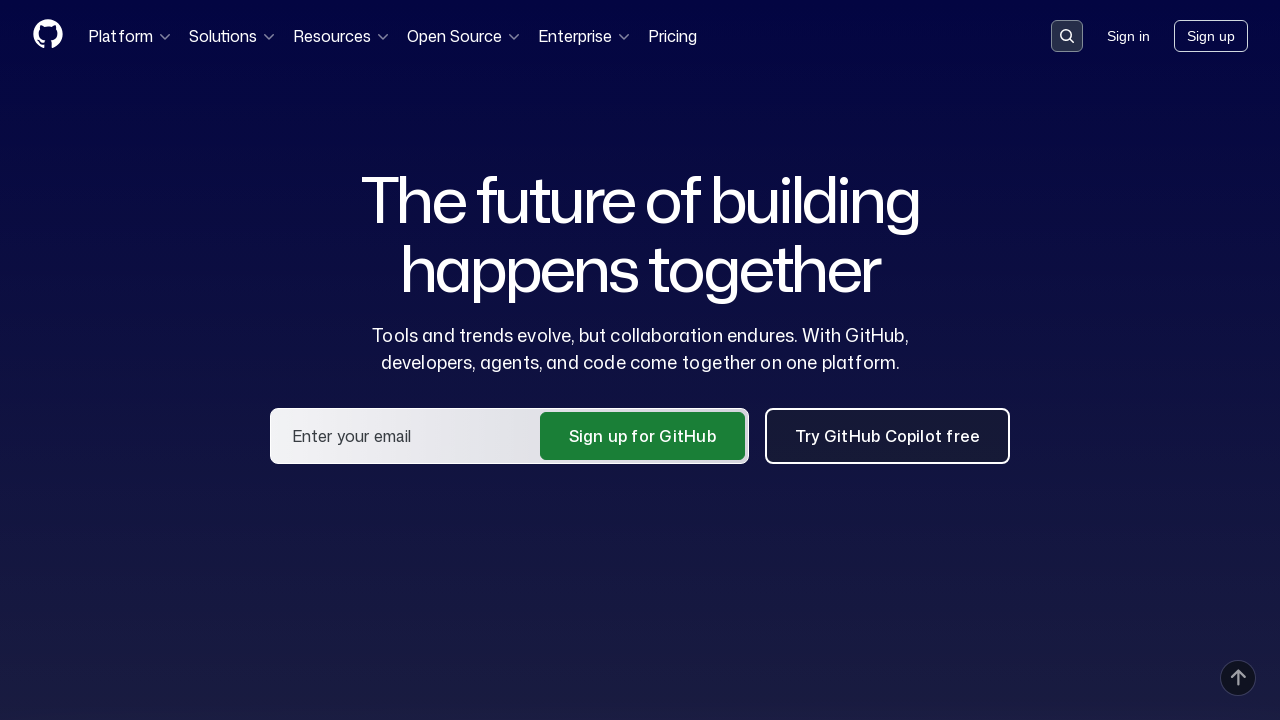

Clicked on the Pricing link at (672, 36) on text=Pricing
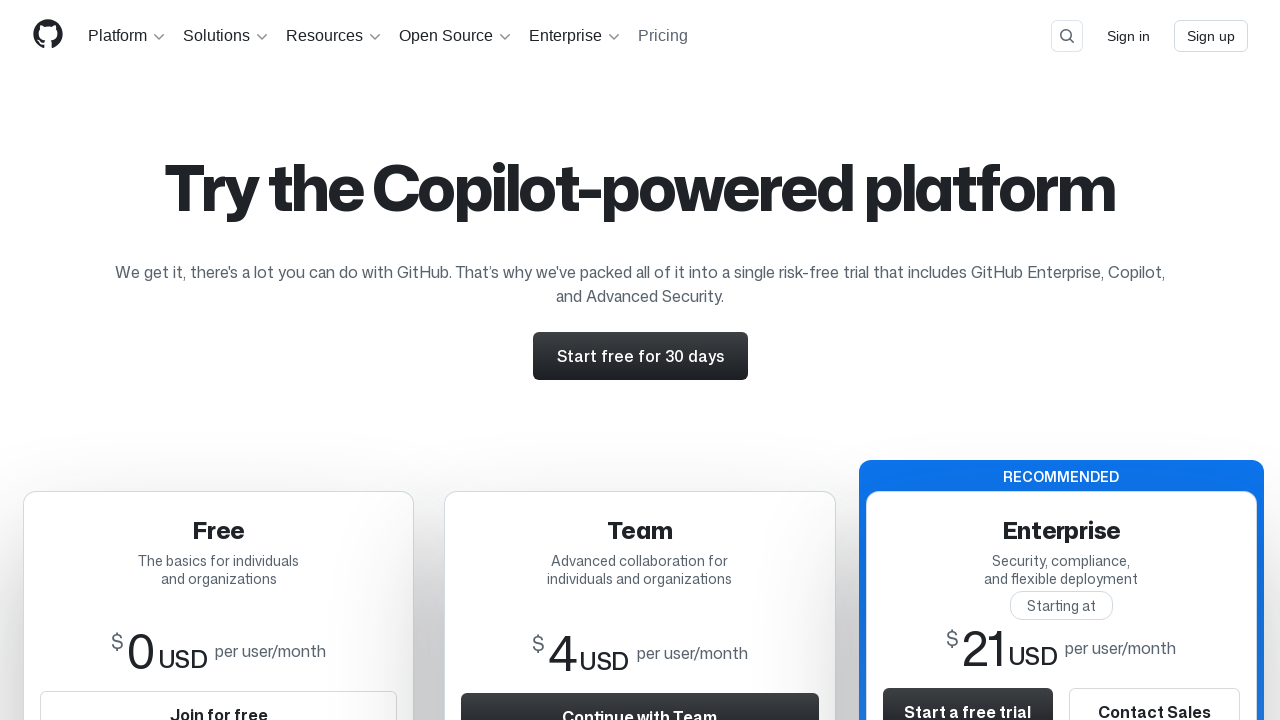

Pricing page loaded successfully
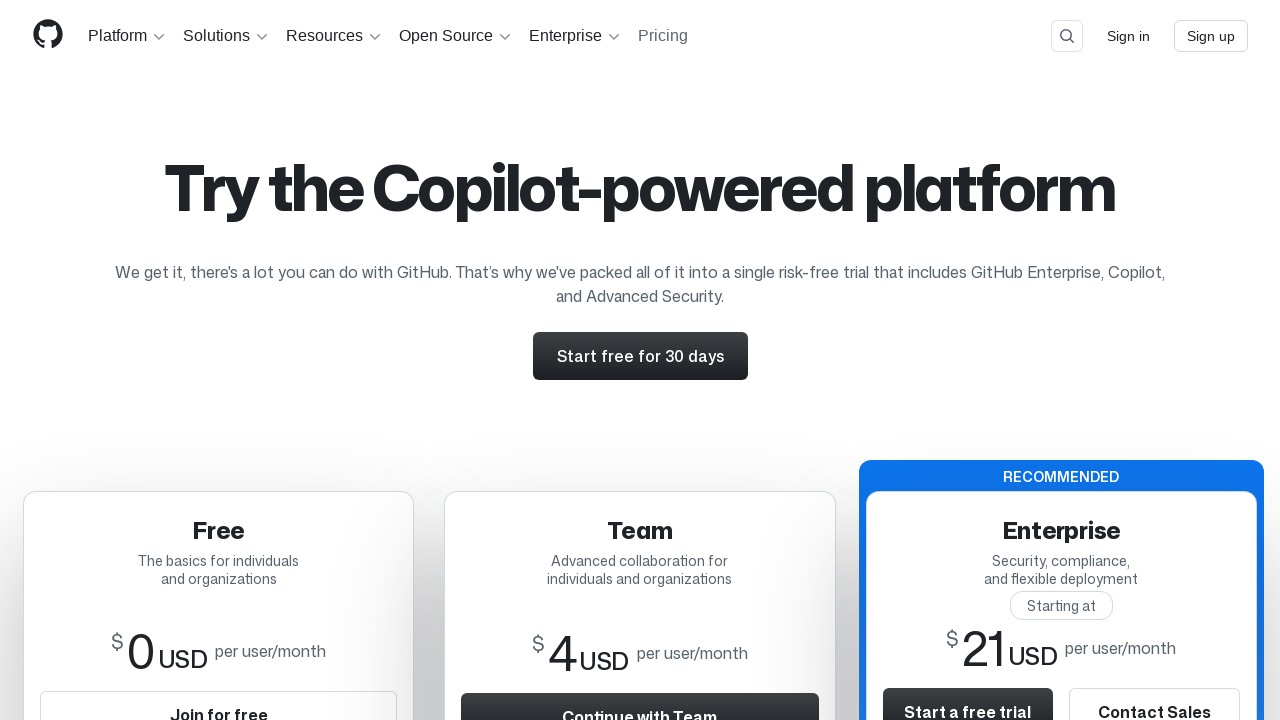

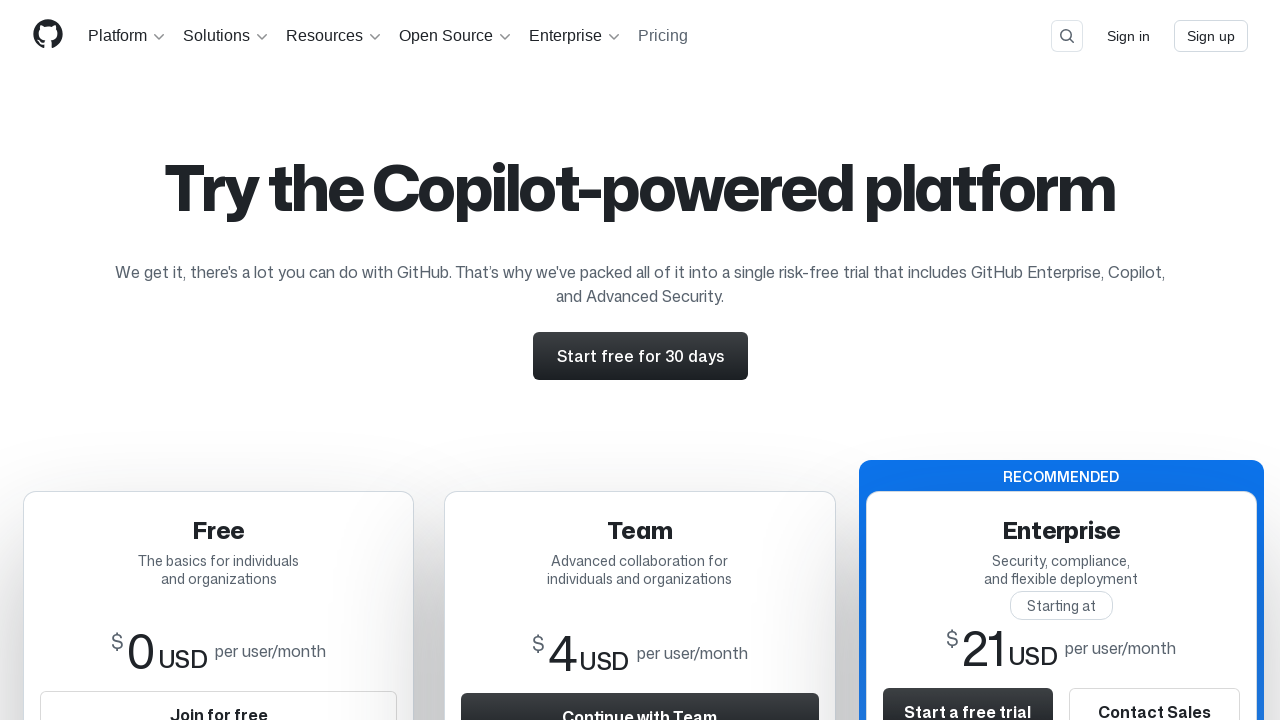